Tests popup window handling by clicking a link to open a popup window, then switching to the child window and closing it while keeping the parent window open.

Starting URL: http://omayo.blogspot.com/

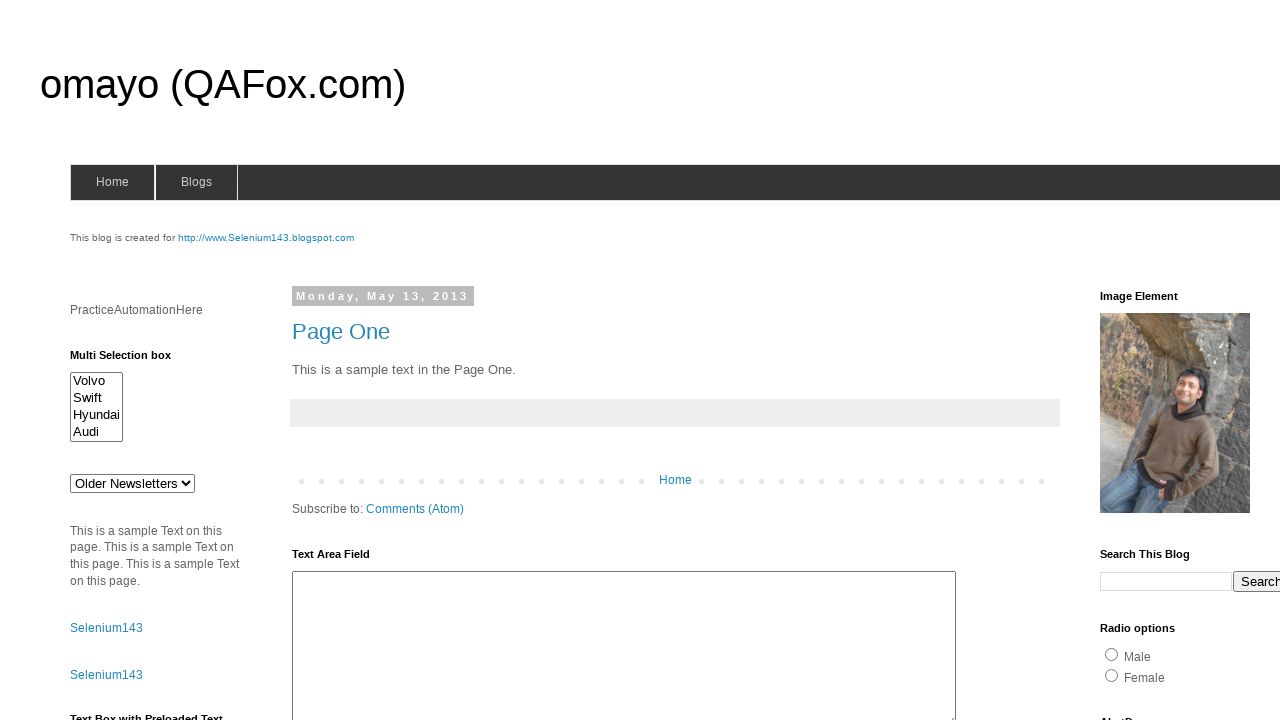

Clicked 'Open a popup window' link to trigger popup at (132, 360) on text=Open a popup window
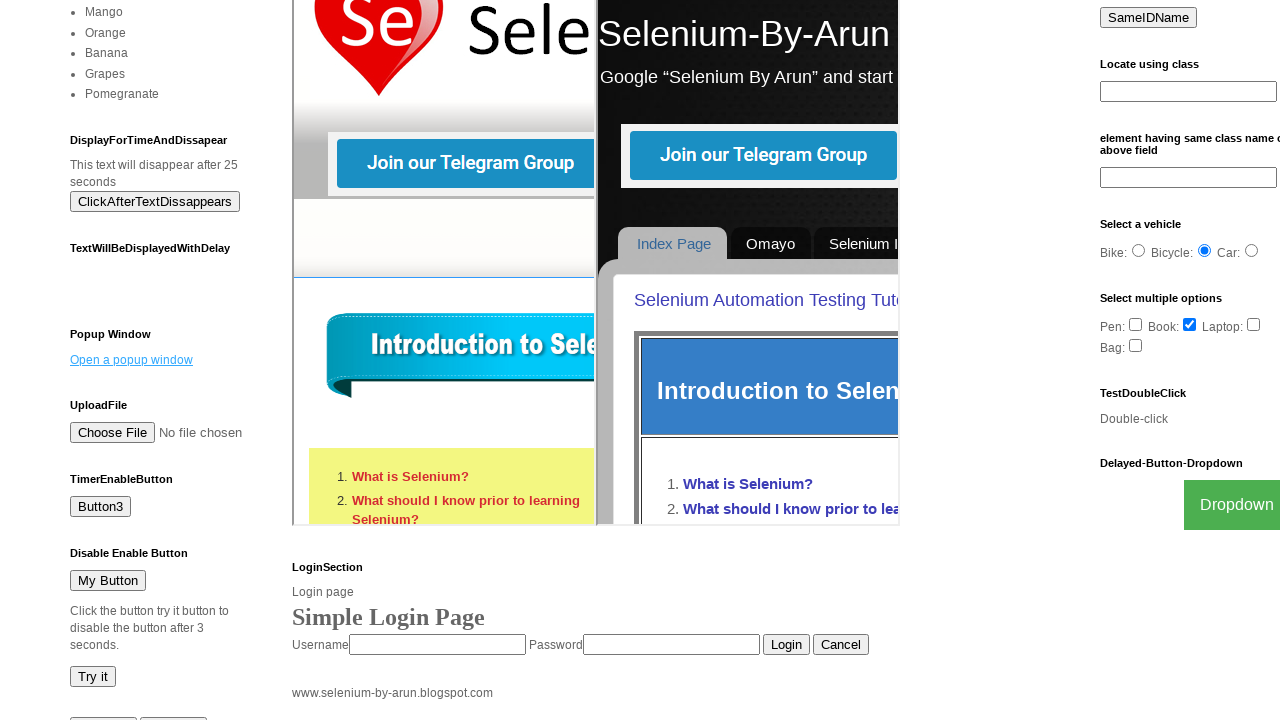

Captured new popup window page object
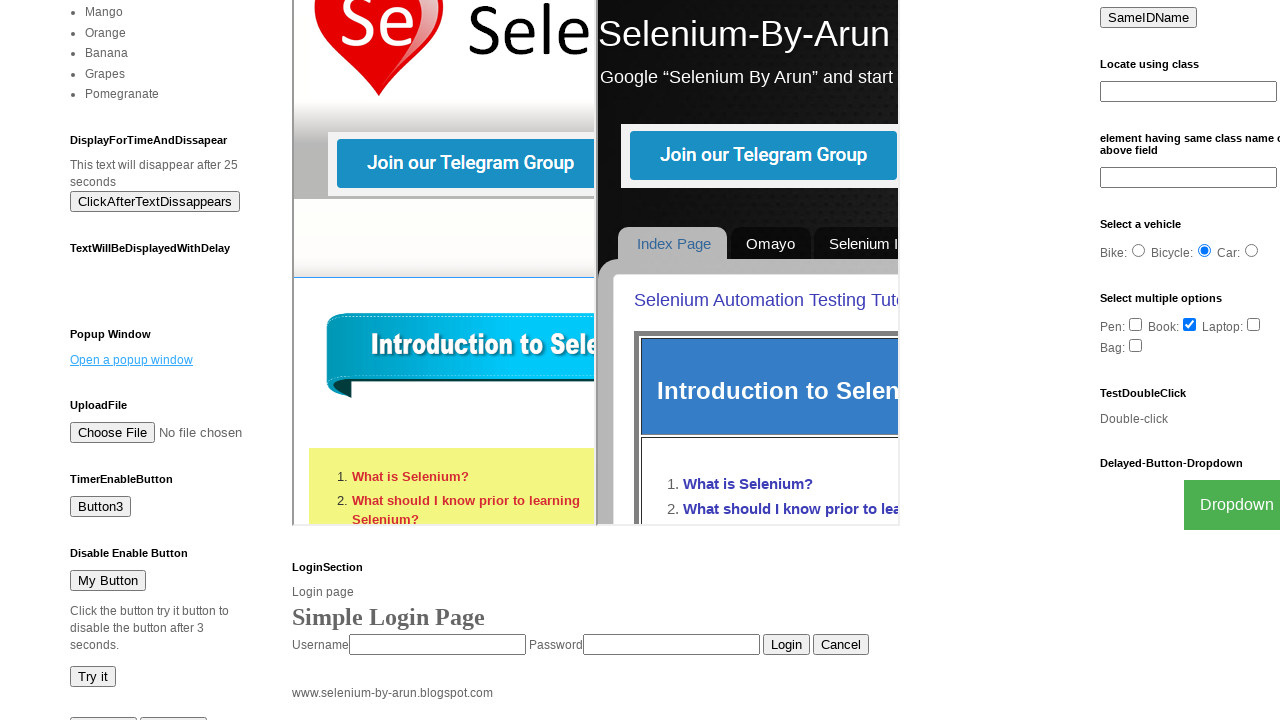

Popup window finished loading
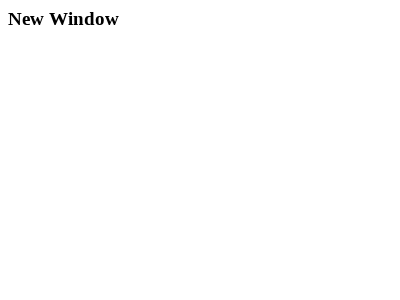

Closed popup window while keeping parent window open
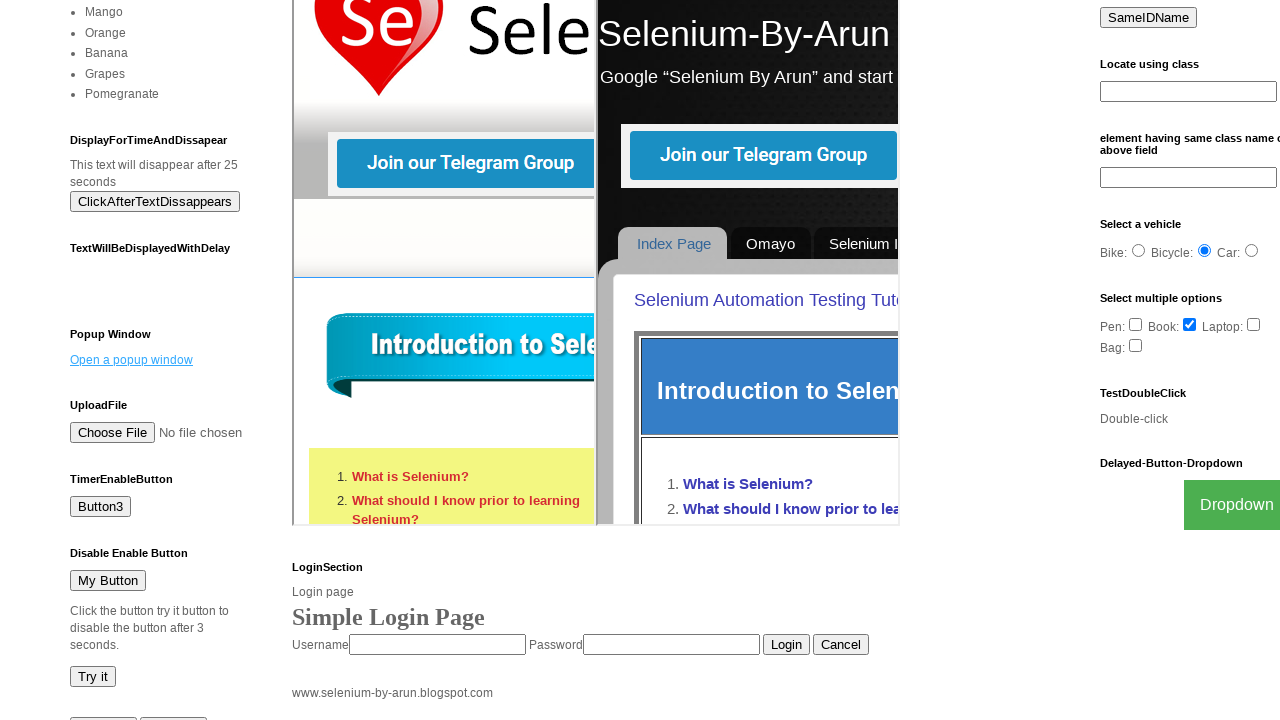

Verified parent window is still open by locating popup link
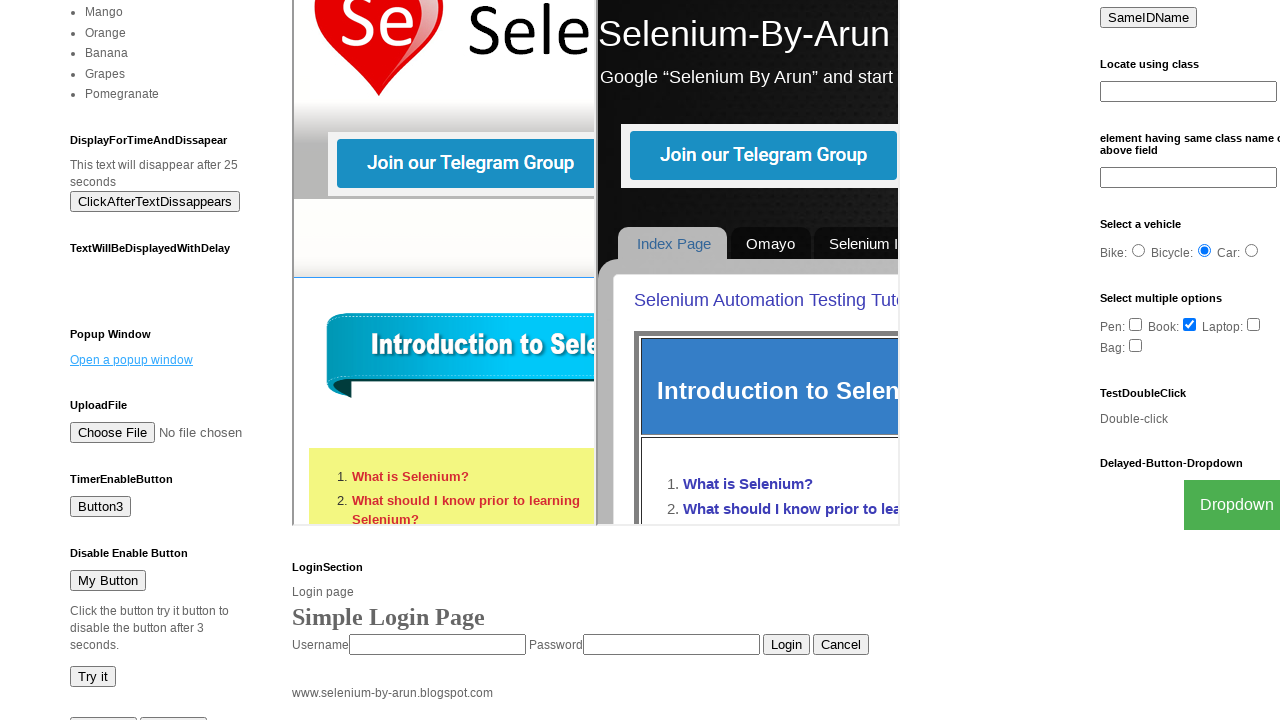

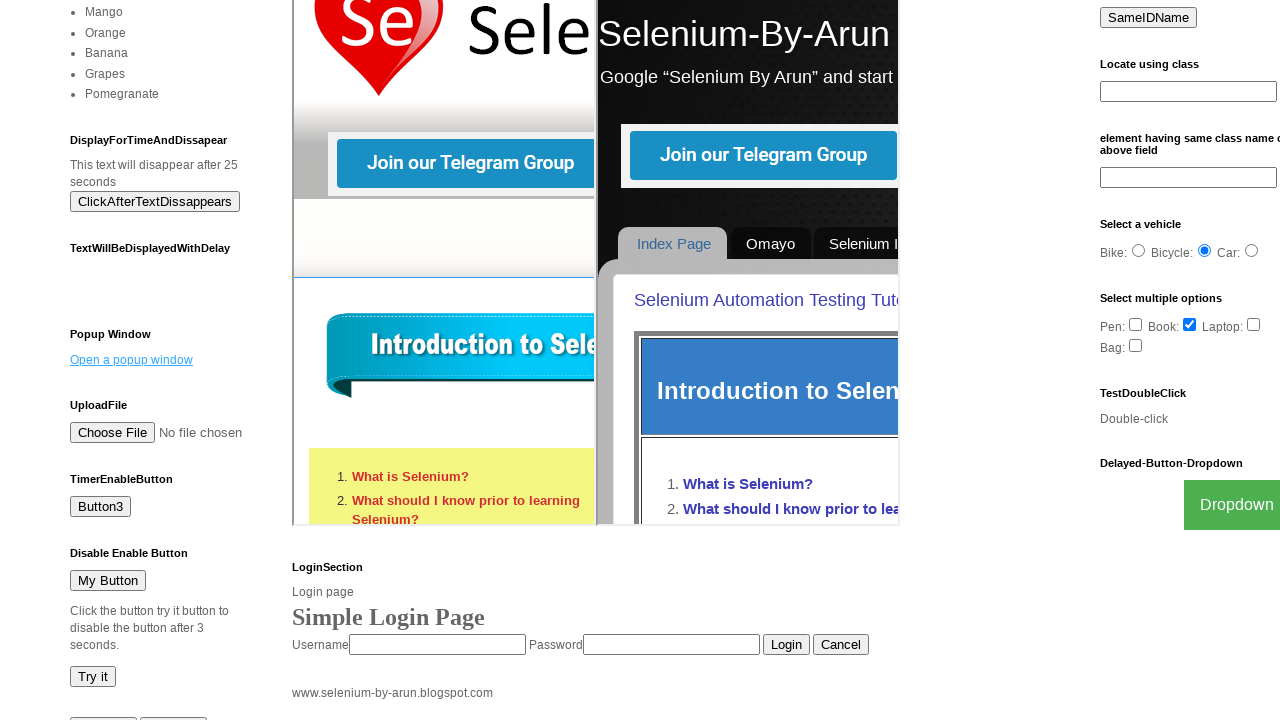